Tests dynamic loading where an element is rendered after clicking a button and waiting for a loading bar to complete. Verifies the "Hello World!" text appears.

Starting URL: http://the-internet.herokuapp.com/dynamic_loading/2

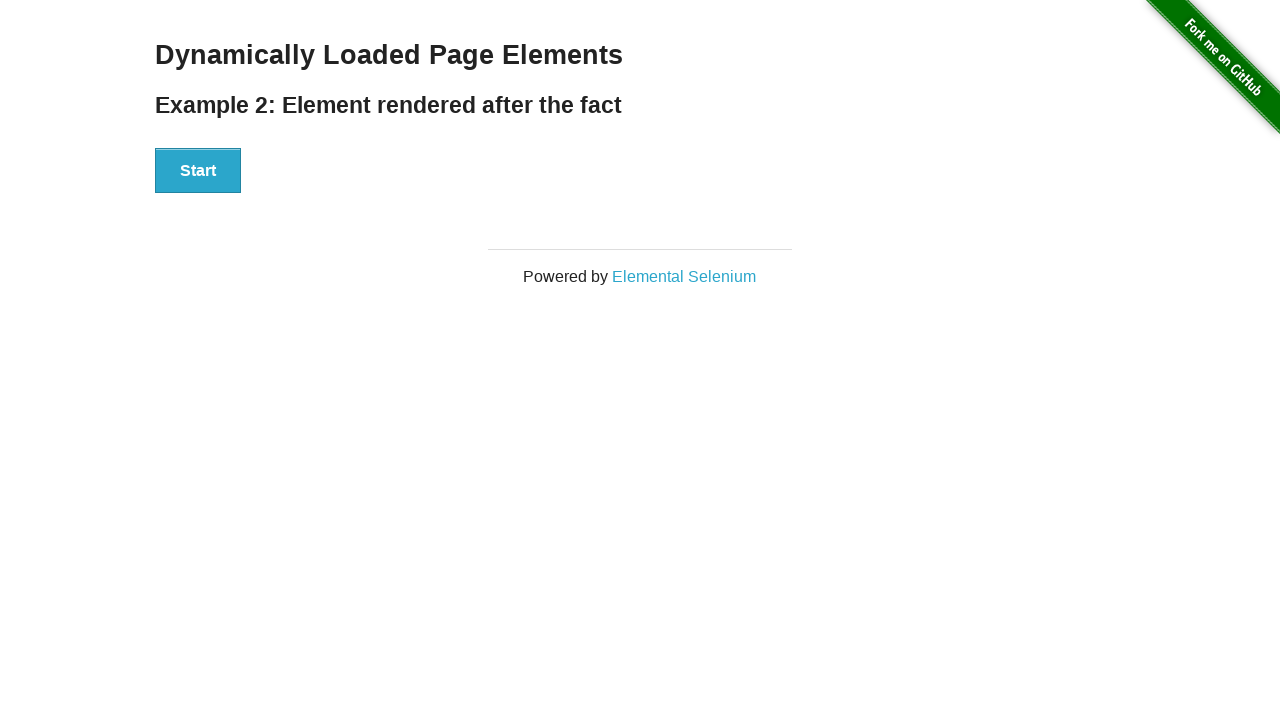

Clicked the Start button to initiate dynamic loading at (198, 171) on #start button
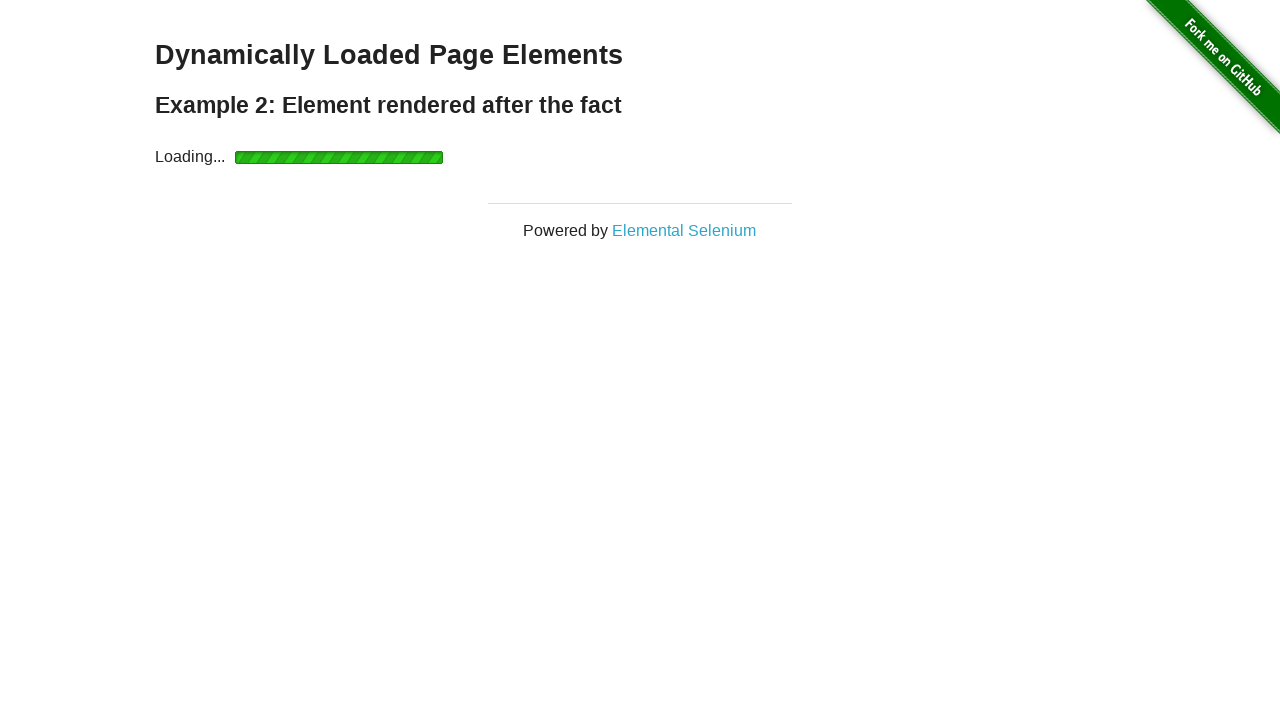

Waited for loading bar to complete and finish element to appear
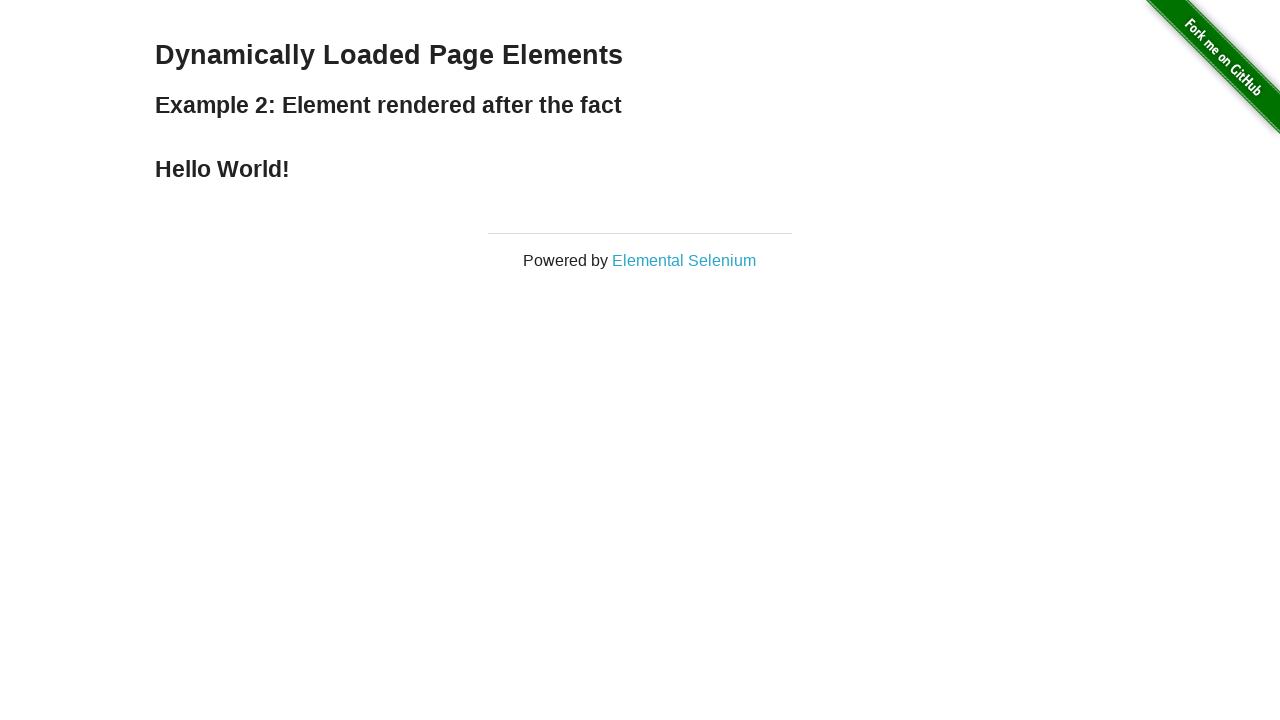

Verified 'Hello World!' text appears in finish element
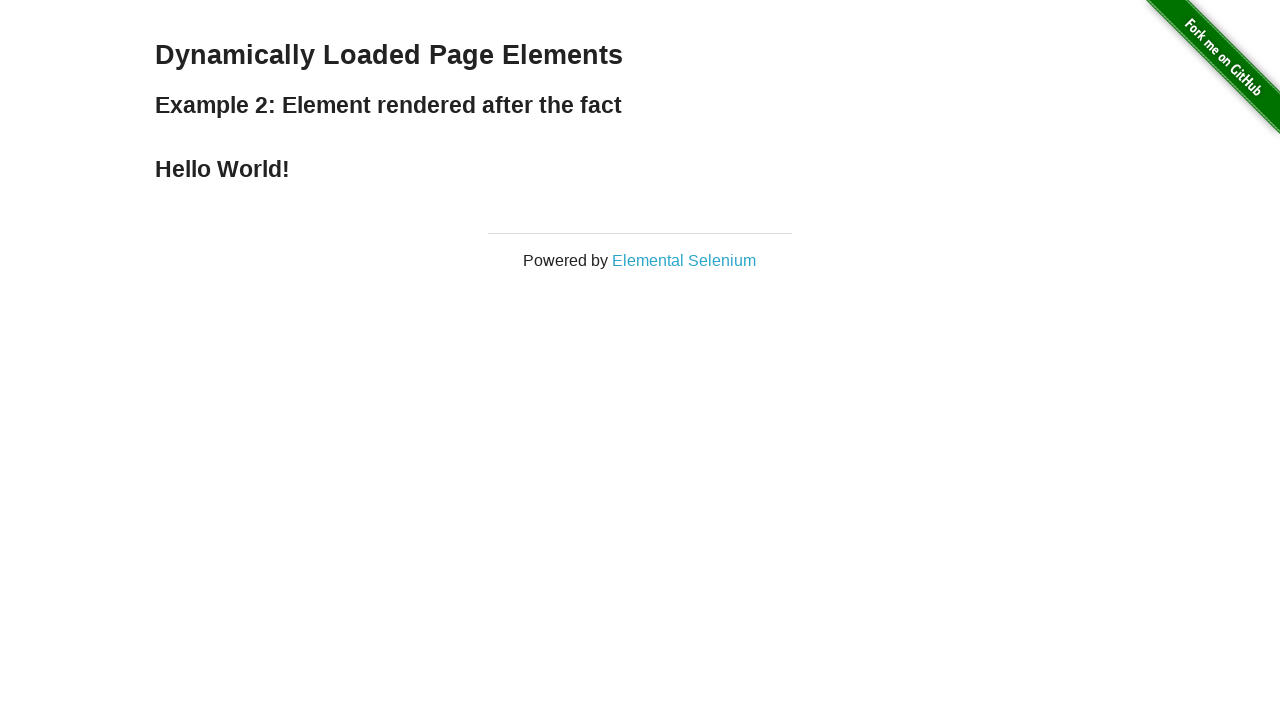

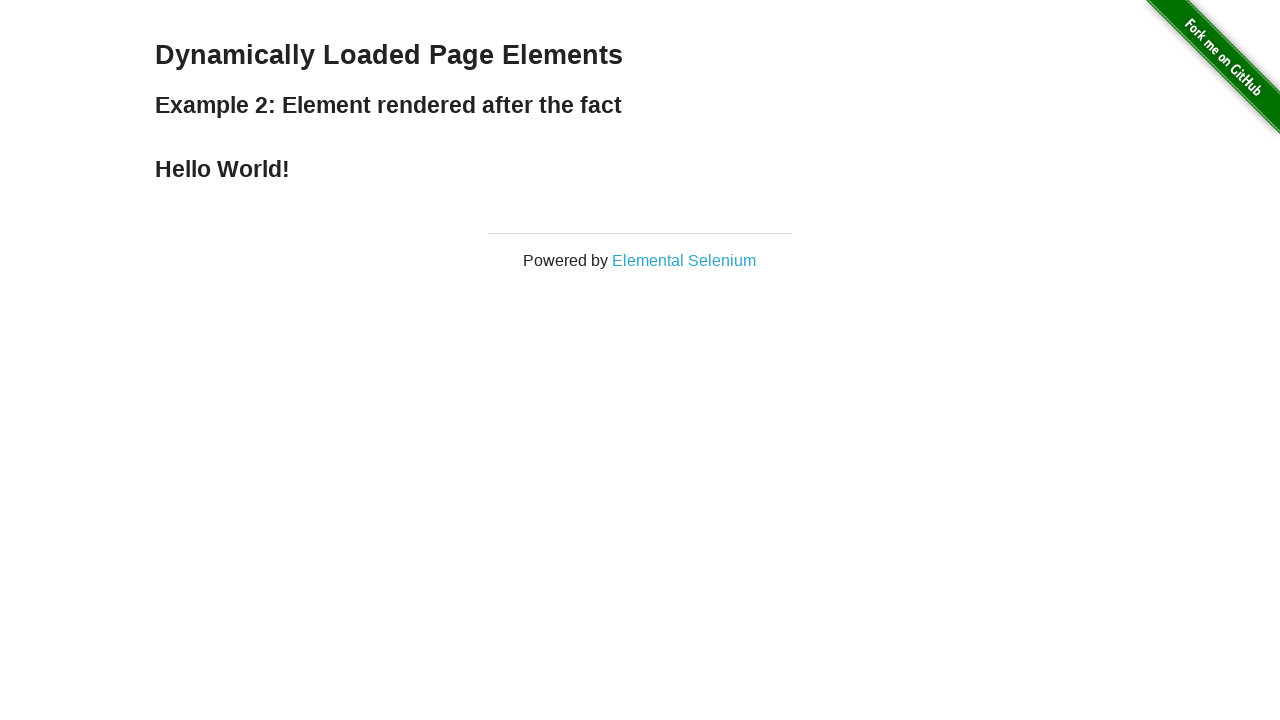